Tests dynamic loading by clicking a button and waiting for "Hello World!" text to appear

Starting URL: https://automationfc.github.io/dynamic-loading/

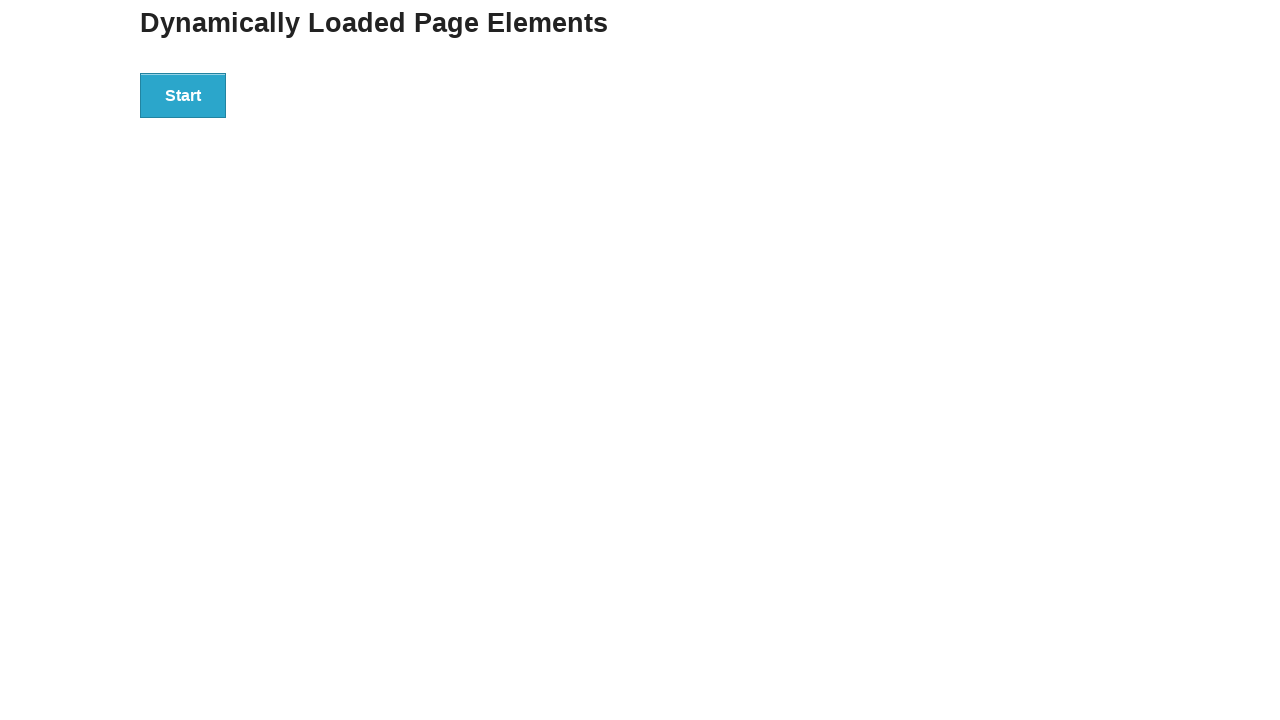

Clicked the start button to trigger dynamic loading at (183, 95) on div#start>button
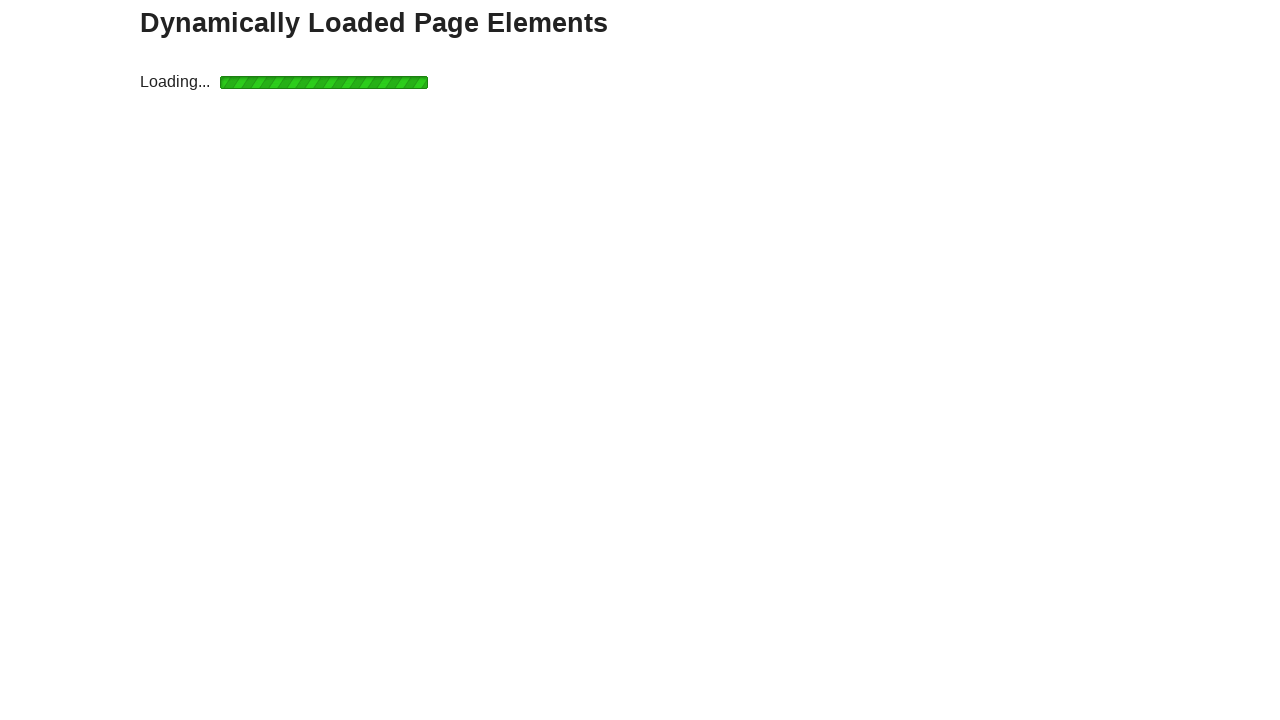

Waited for 'Hello World!' text to appear in finish section
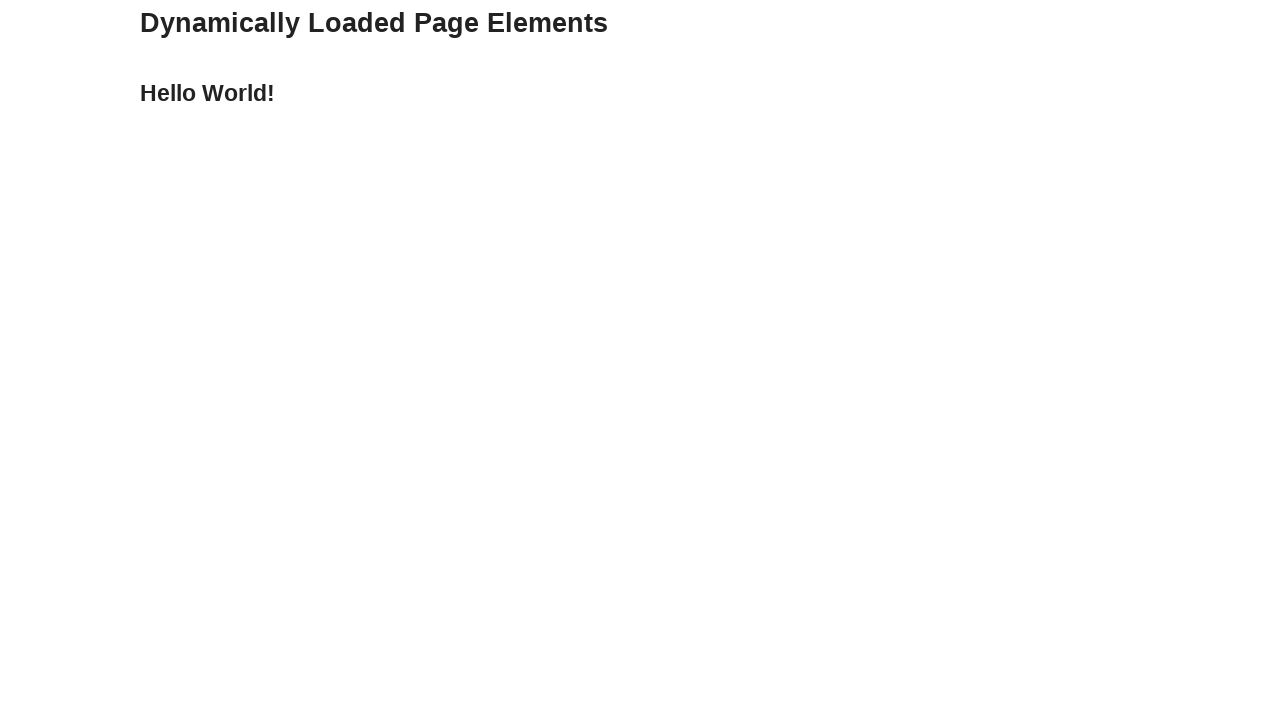

Verified that 'Hello World!' text is displayed correctly
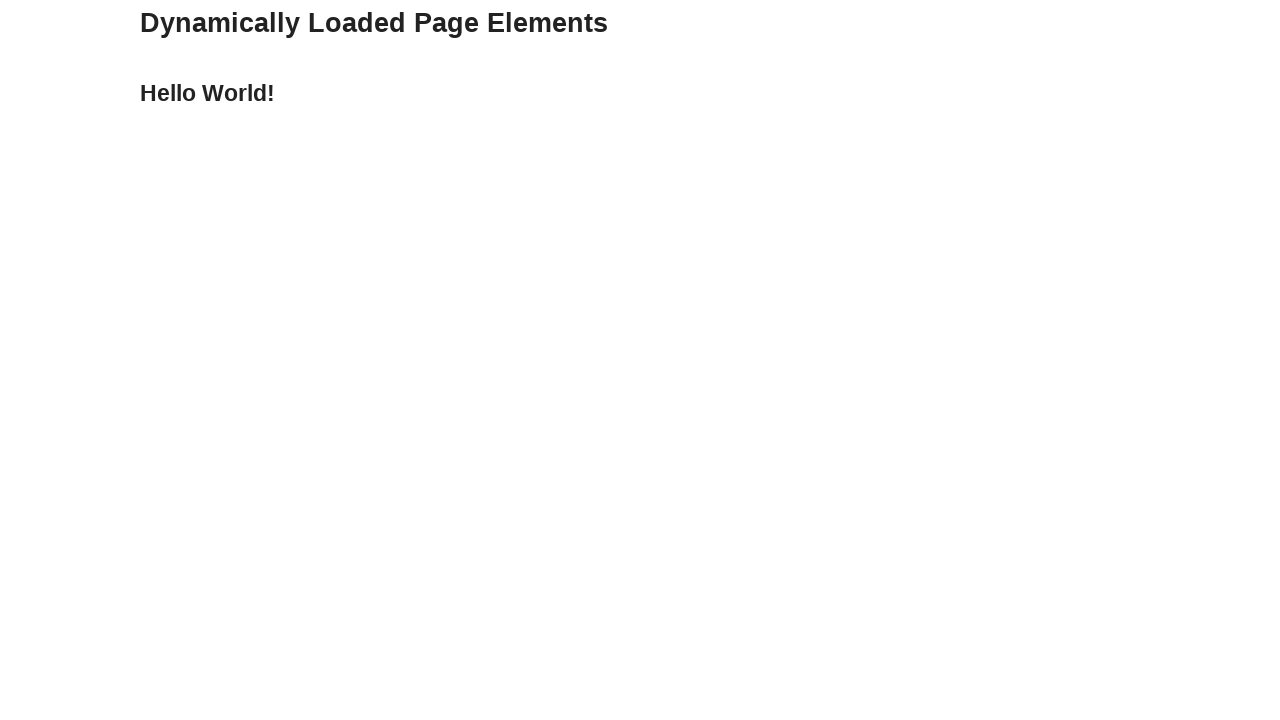

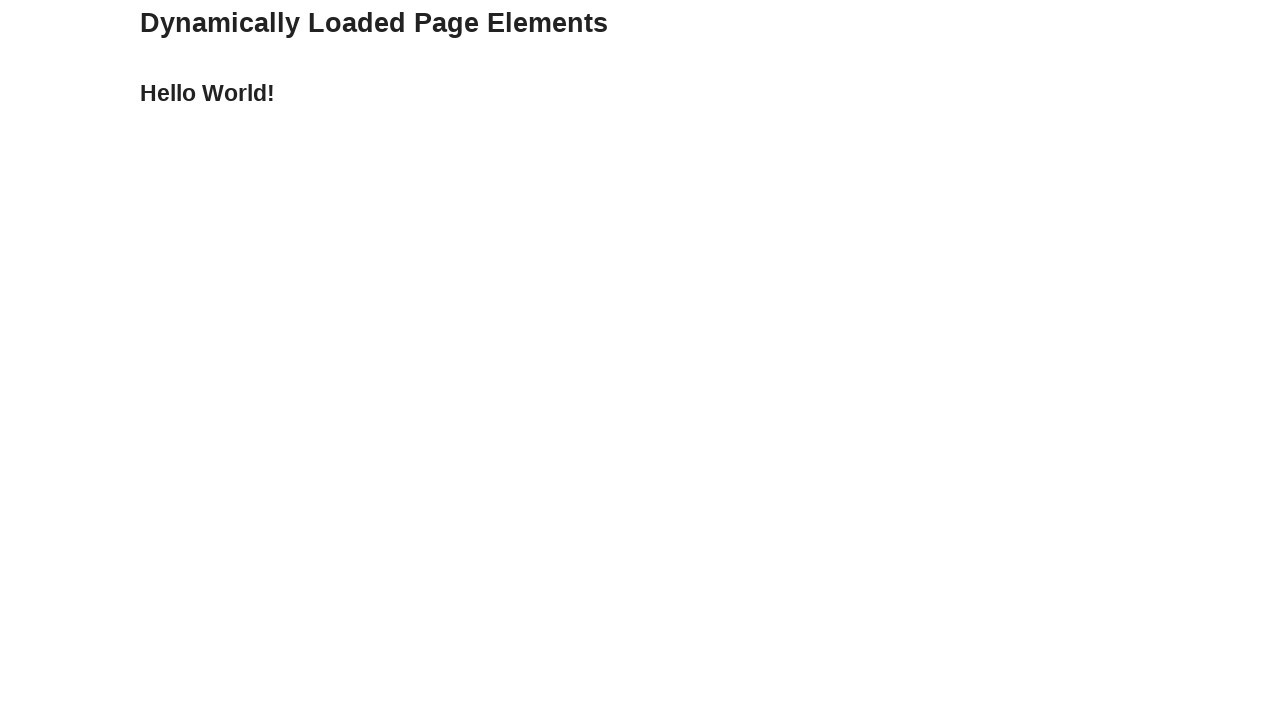